Tests checkbox interaction on a registration form by selecting and deselecting multiple checkboxes for hobbies

Starting URL: https://demo.automationtesting.in/Register.html

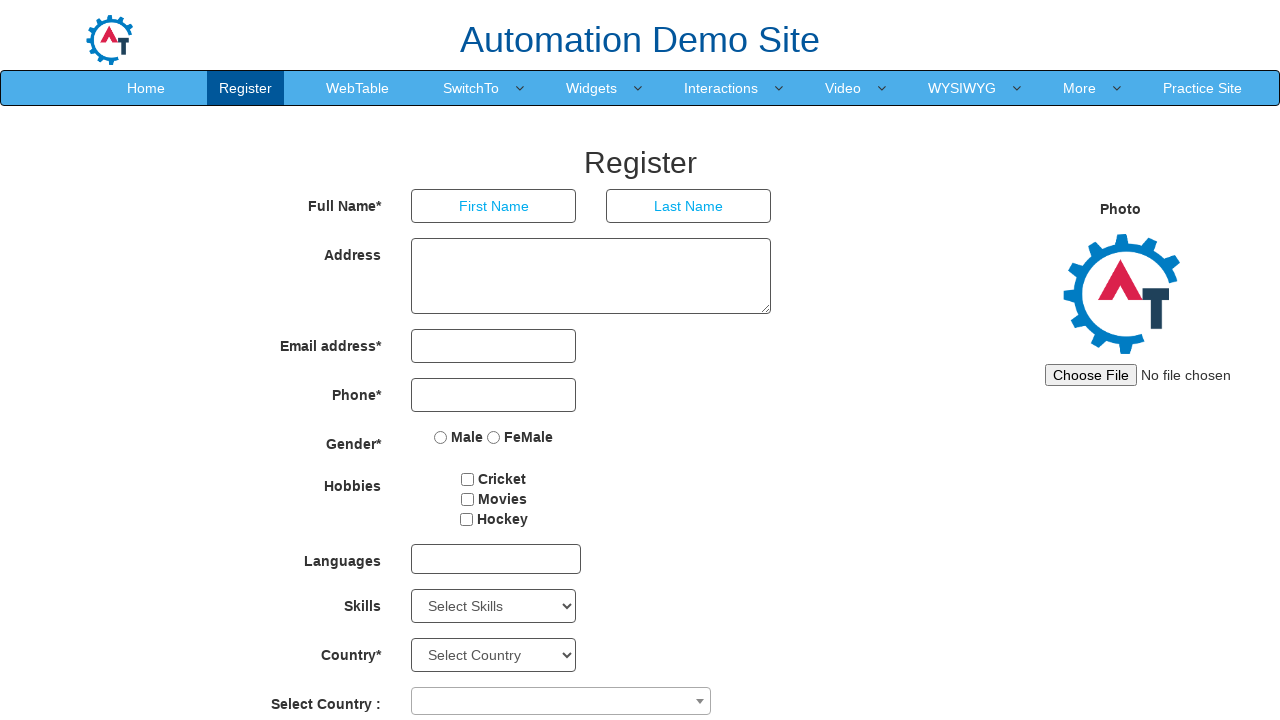

Located cricket and hockey checkbox elements
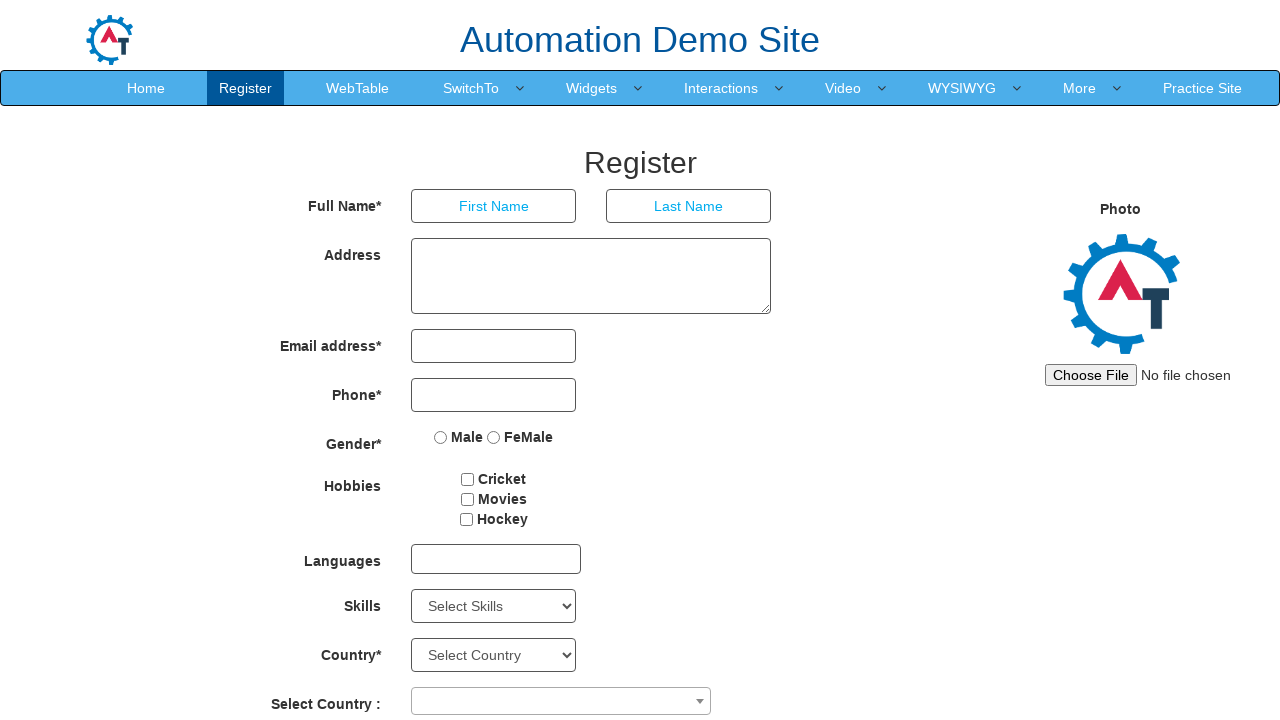

Clicked cricket checkbox to select it at (468, 479) on #checkbox1
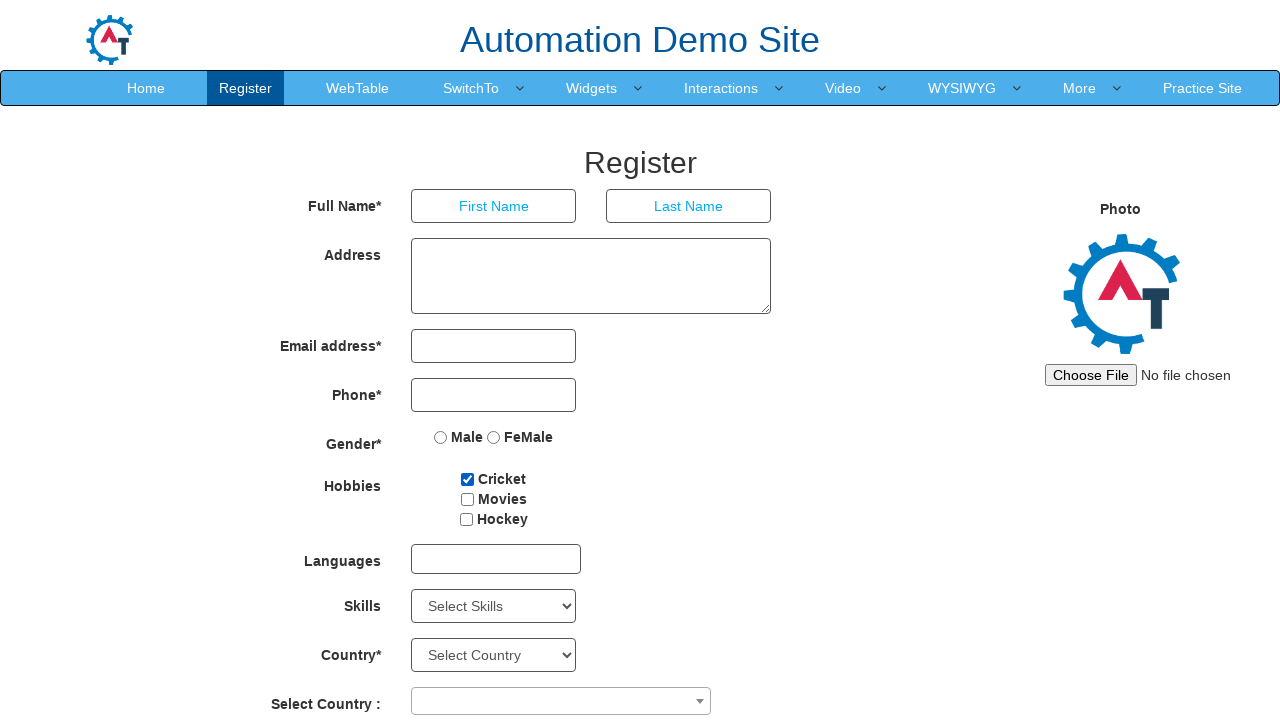

Clicked hockey checkbox to select it at (466, 519) on #checkbox3
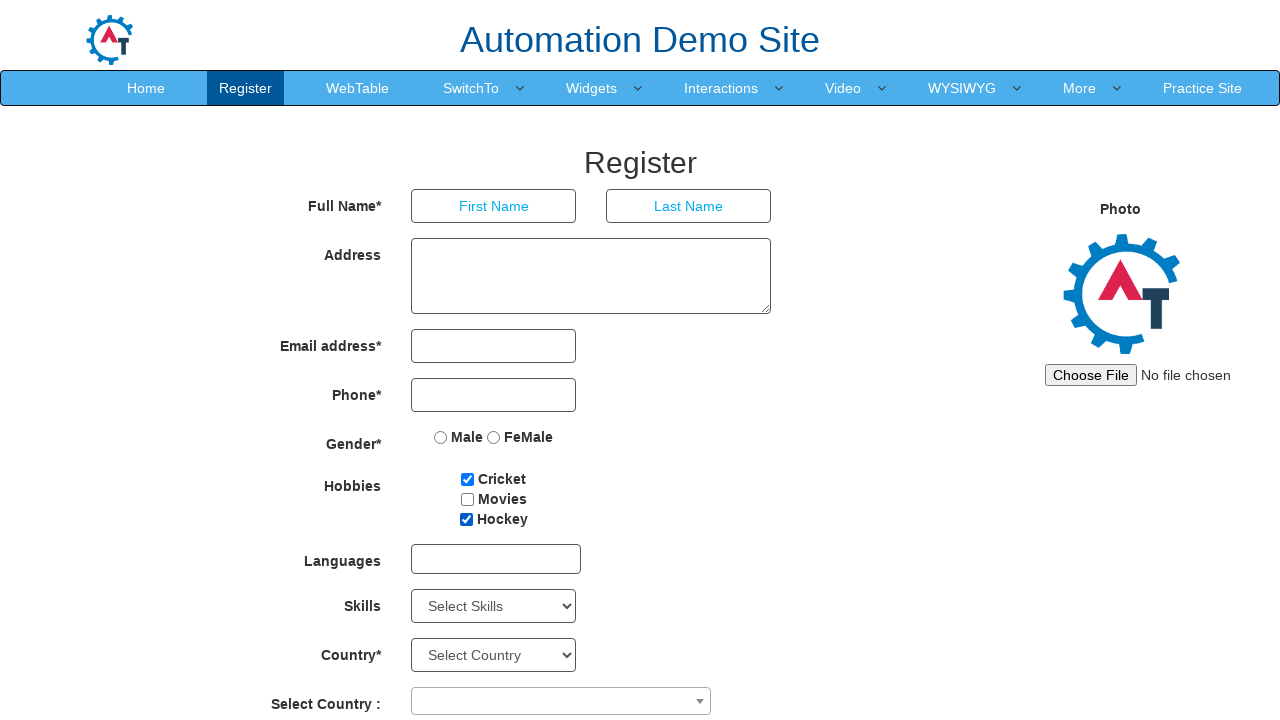

Verified cricket checkbox is checked
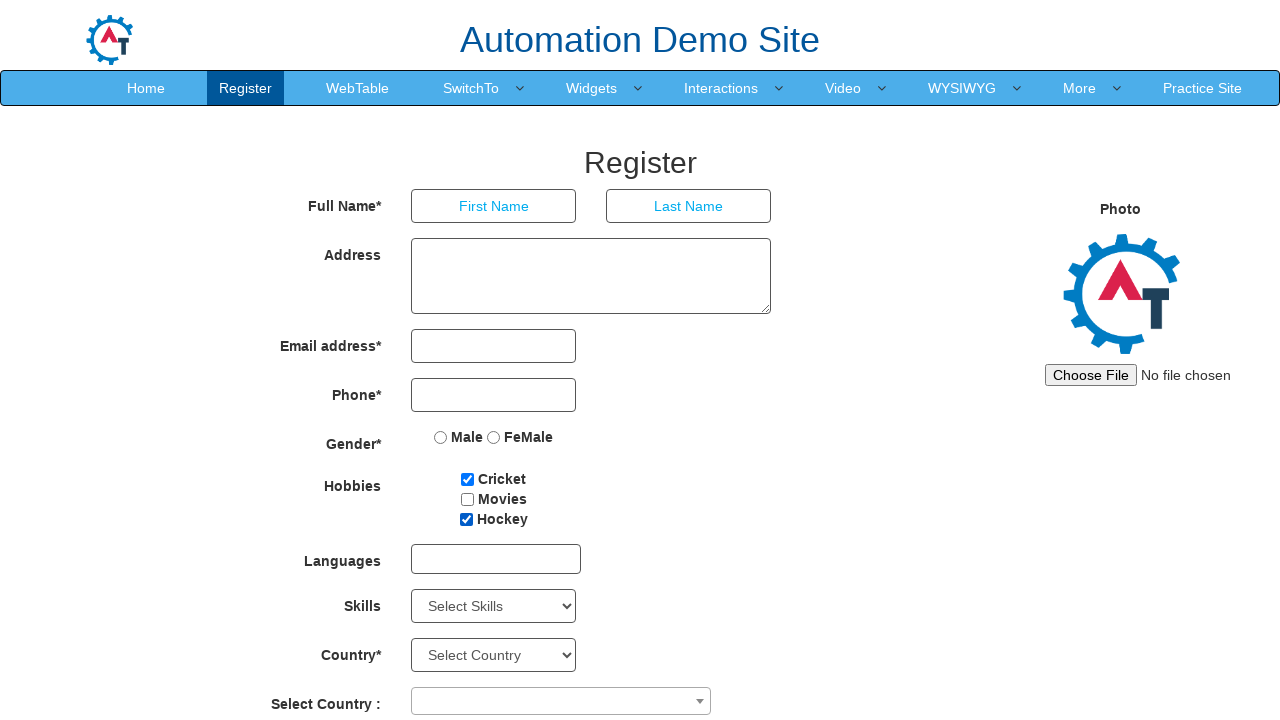

Verified hockey checkbox is checked
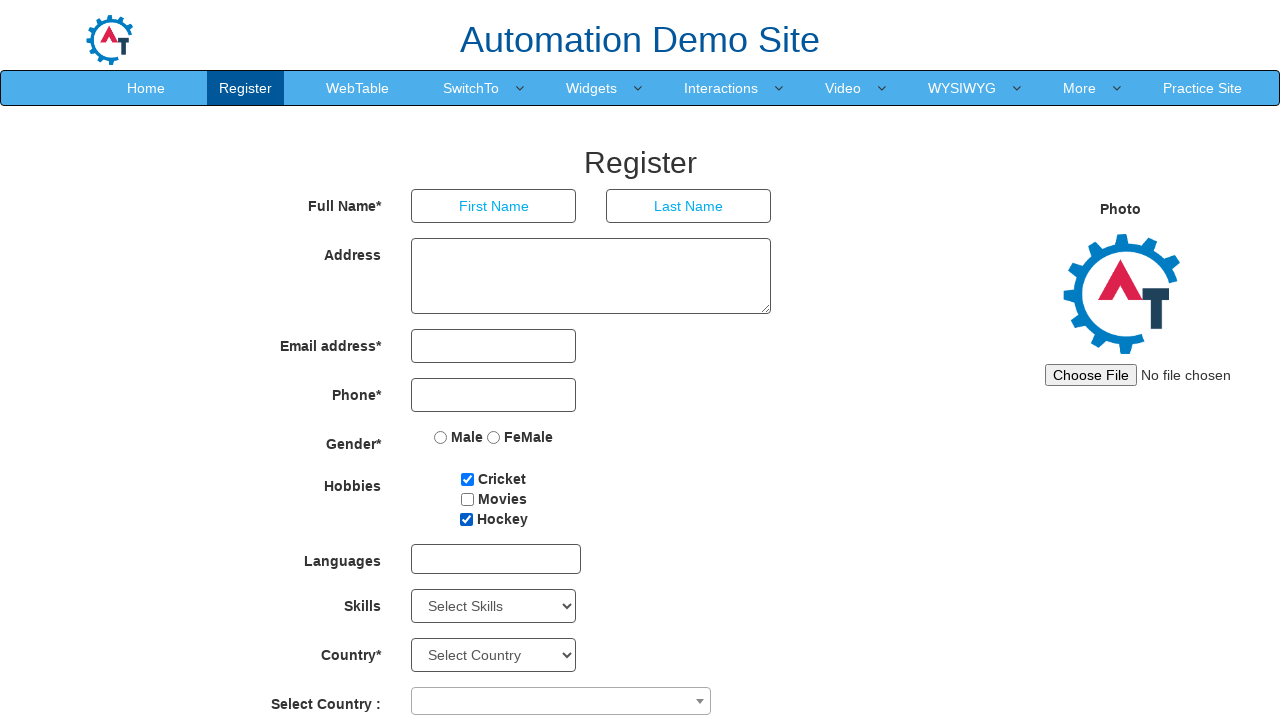

Verified that the second hobby checkbox remains unchecked
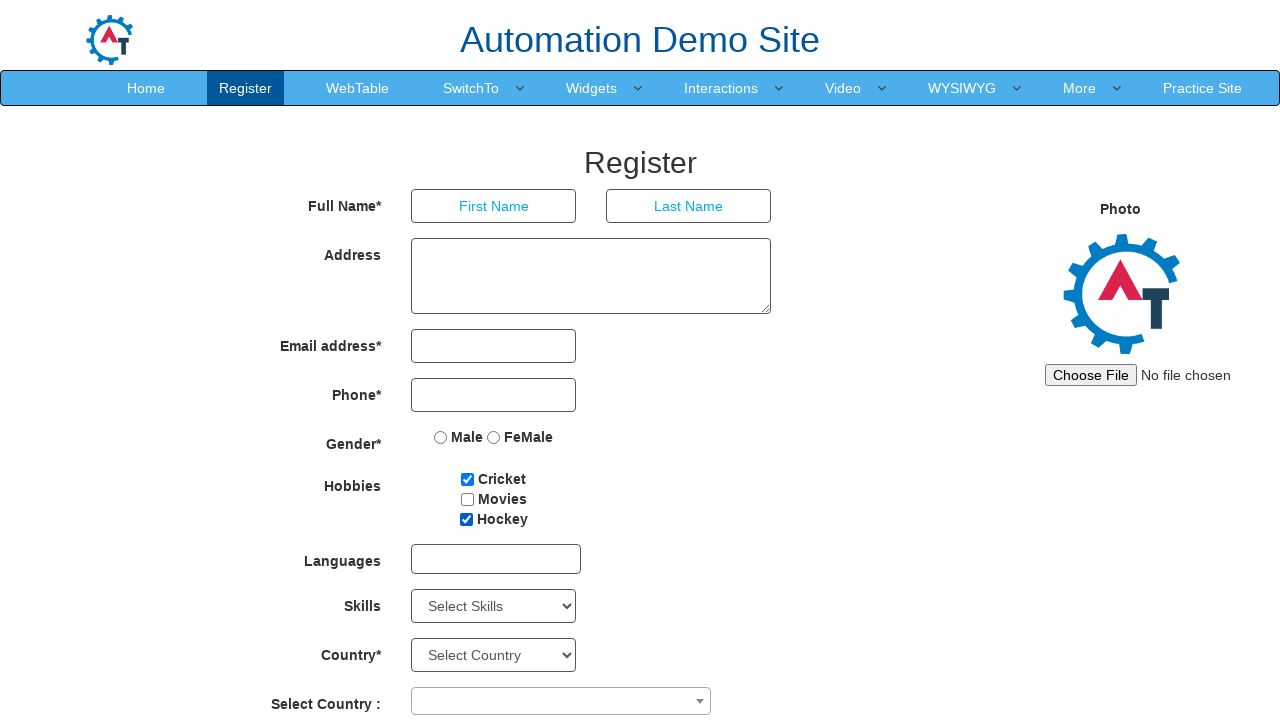

Clicked cricket checkbox to deselect it at (468, 479) on #checkbox1
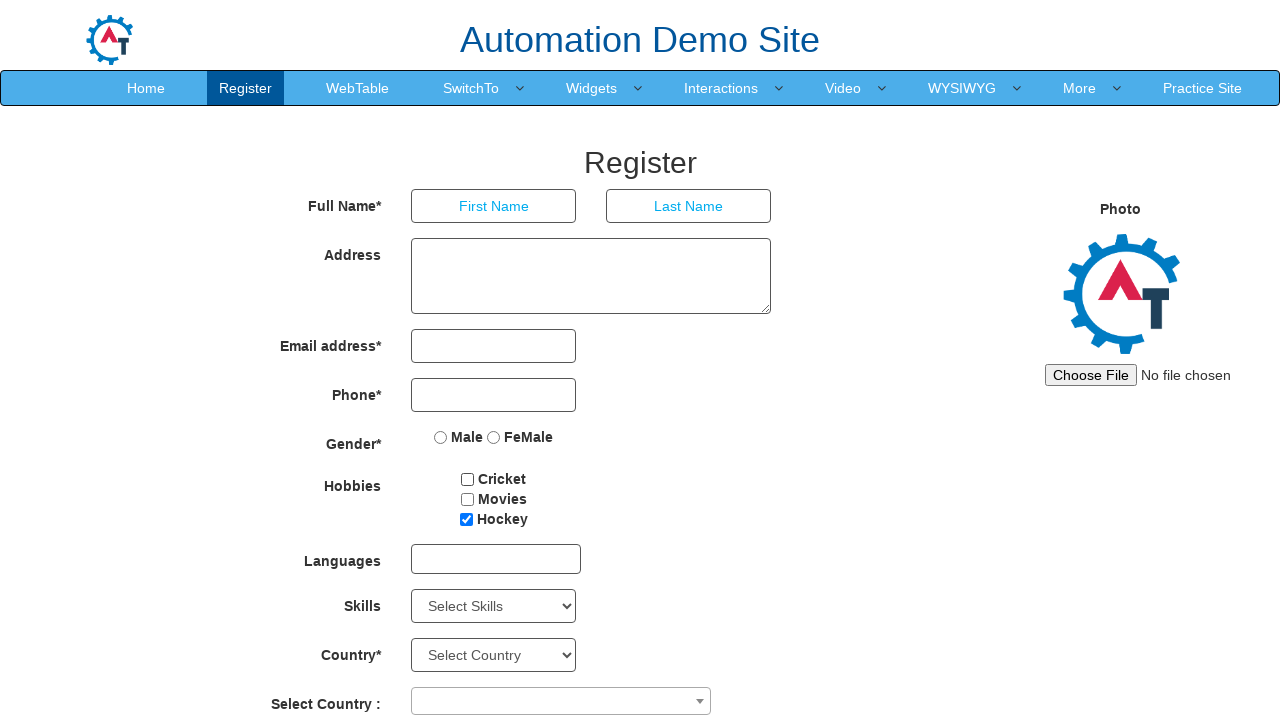

Verified cricket checkbox is now unchecked
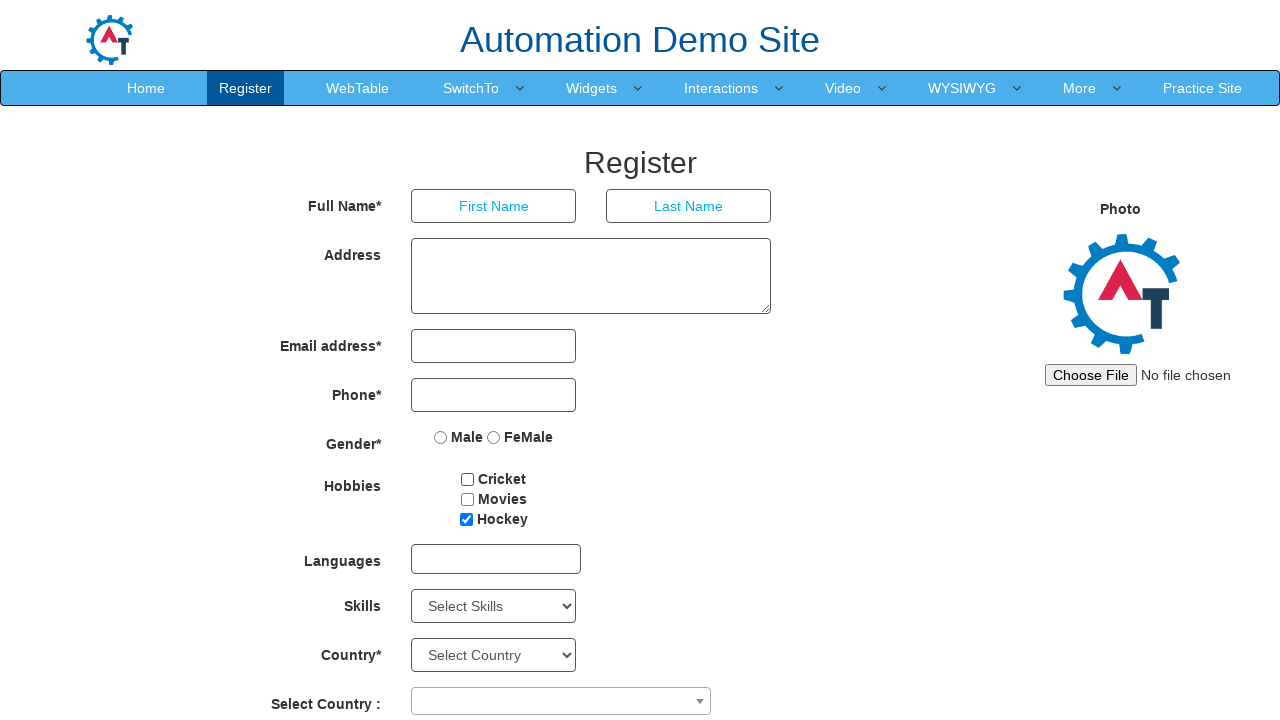

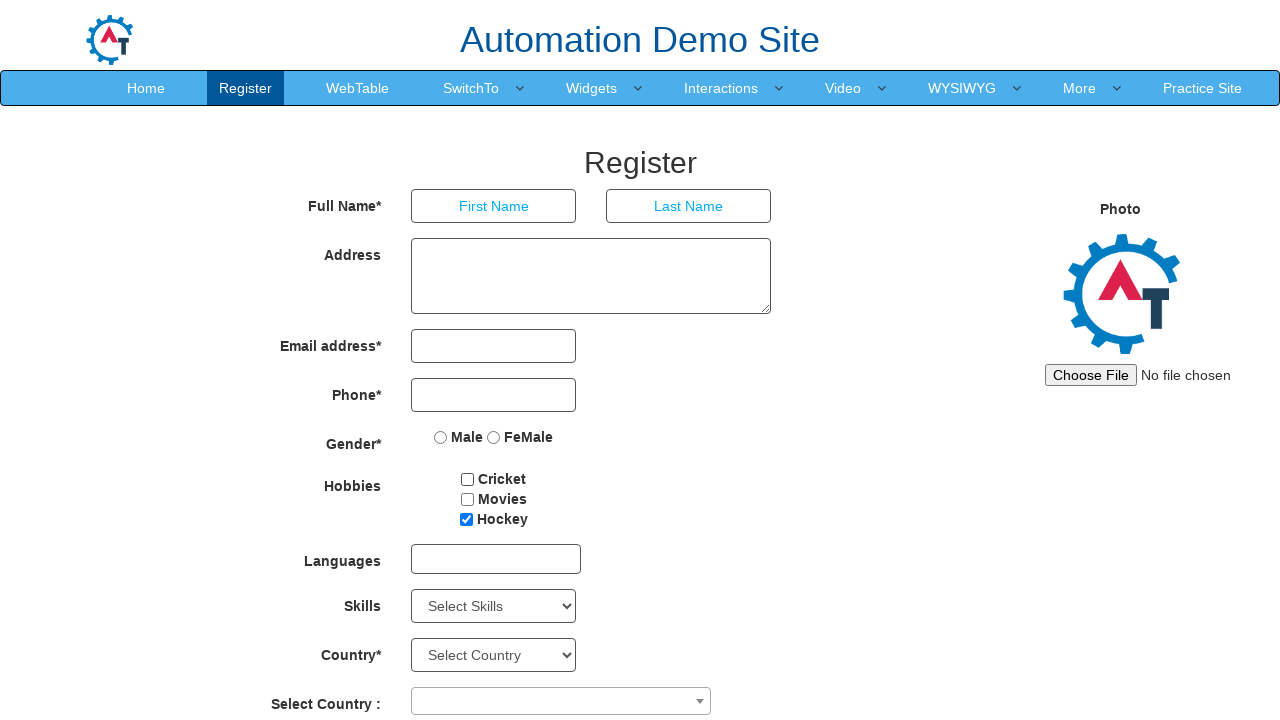